Navigates to the Demoblaze demo e-commerce site homepage to verify the page loads correctly

Starting URL: https://www.demoblaze.com/index.html

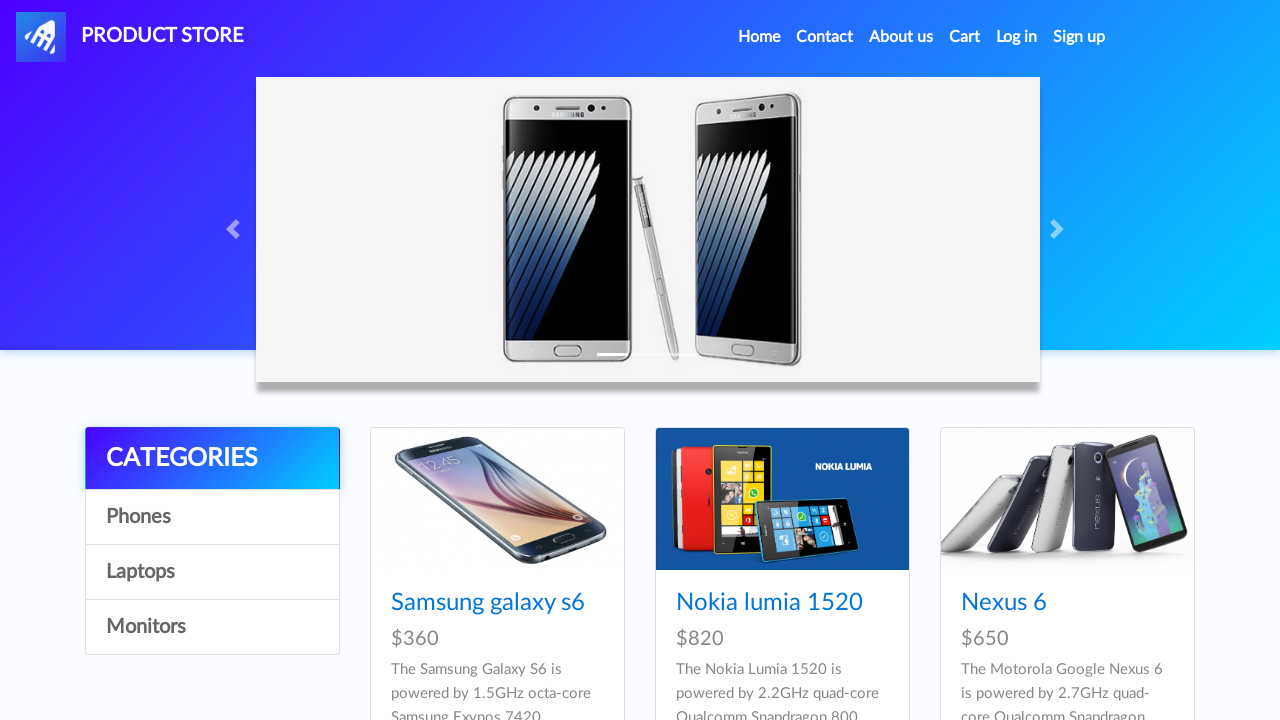

Waited for page DOM to be fully loaded
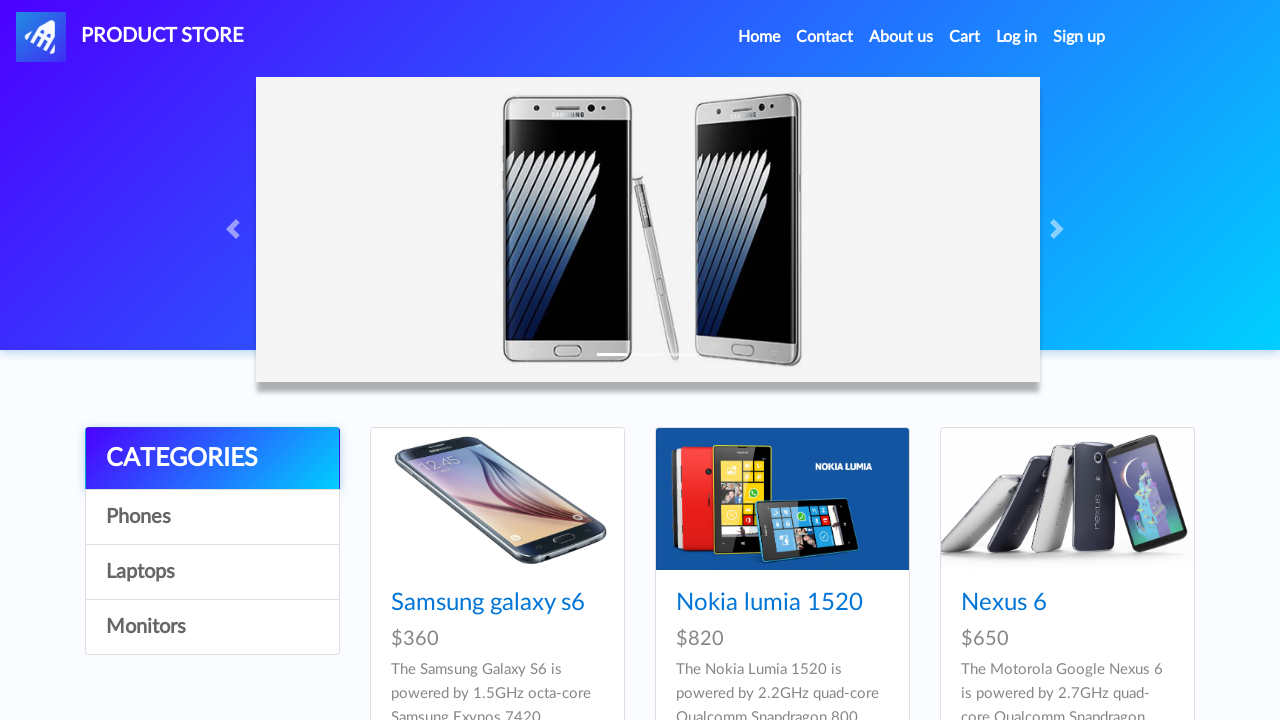

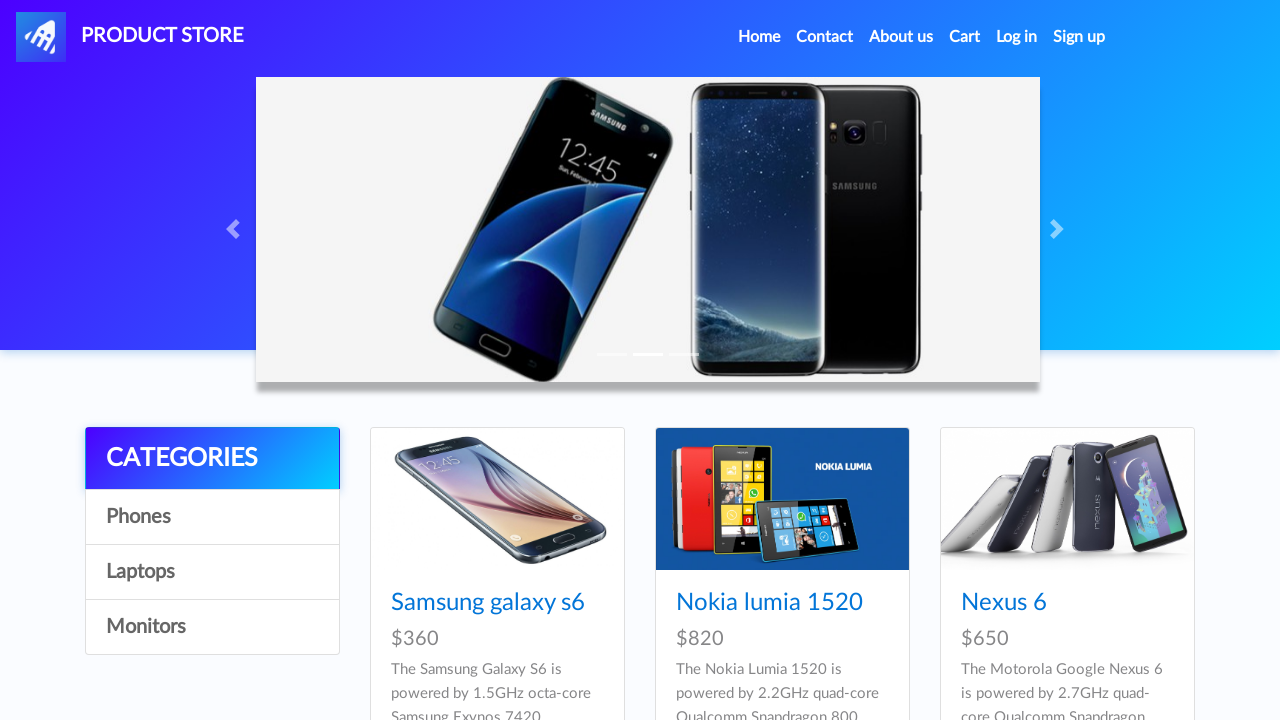